Navigates to jQuery UI website and performs a right-click (context click) on the Autocomplete link

Starting URL: http://jqueryui.com

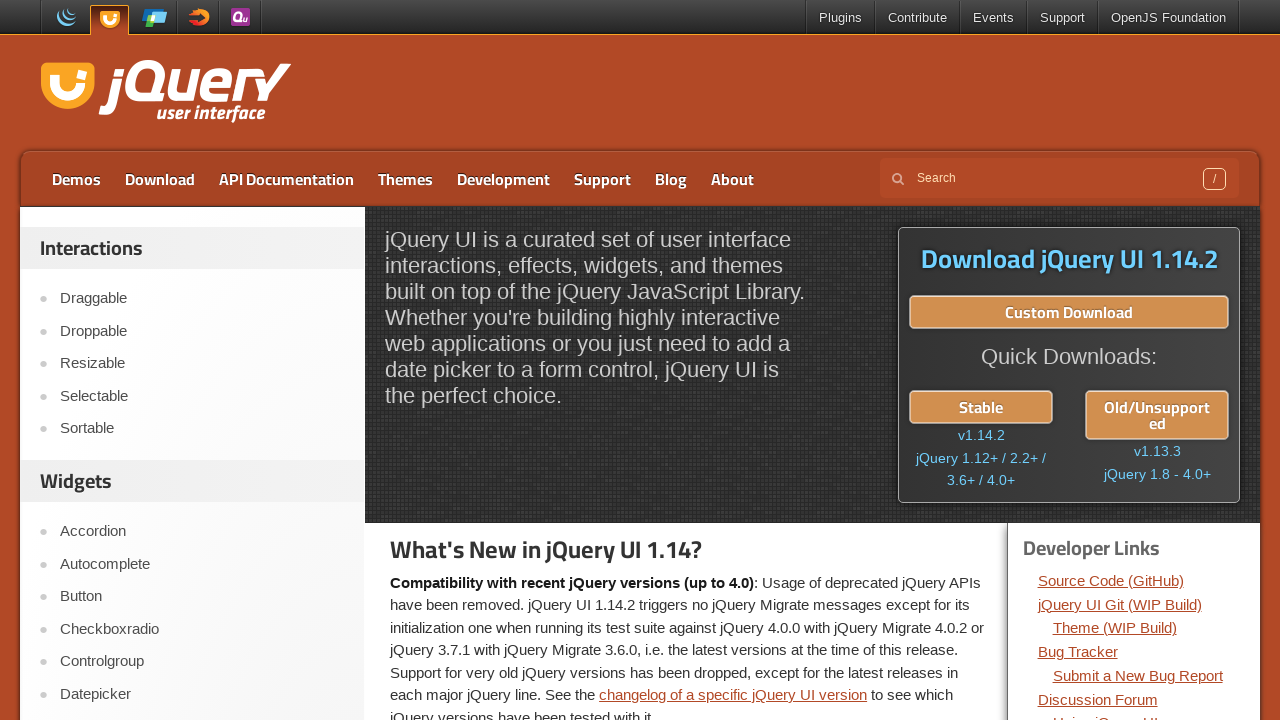

Navigated to jQuery UI website
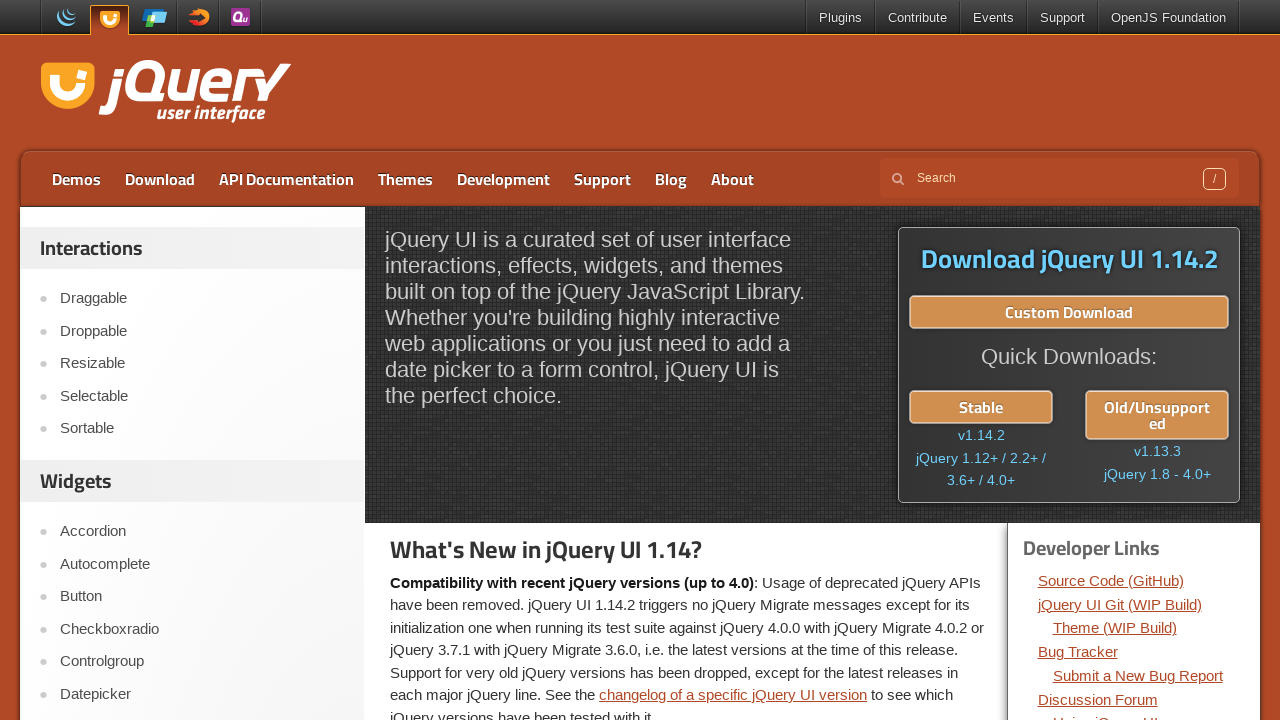

Located the Autocomplete link
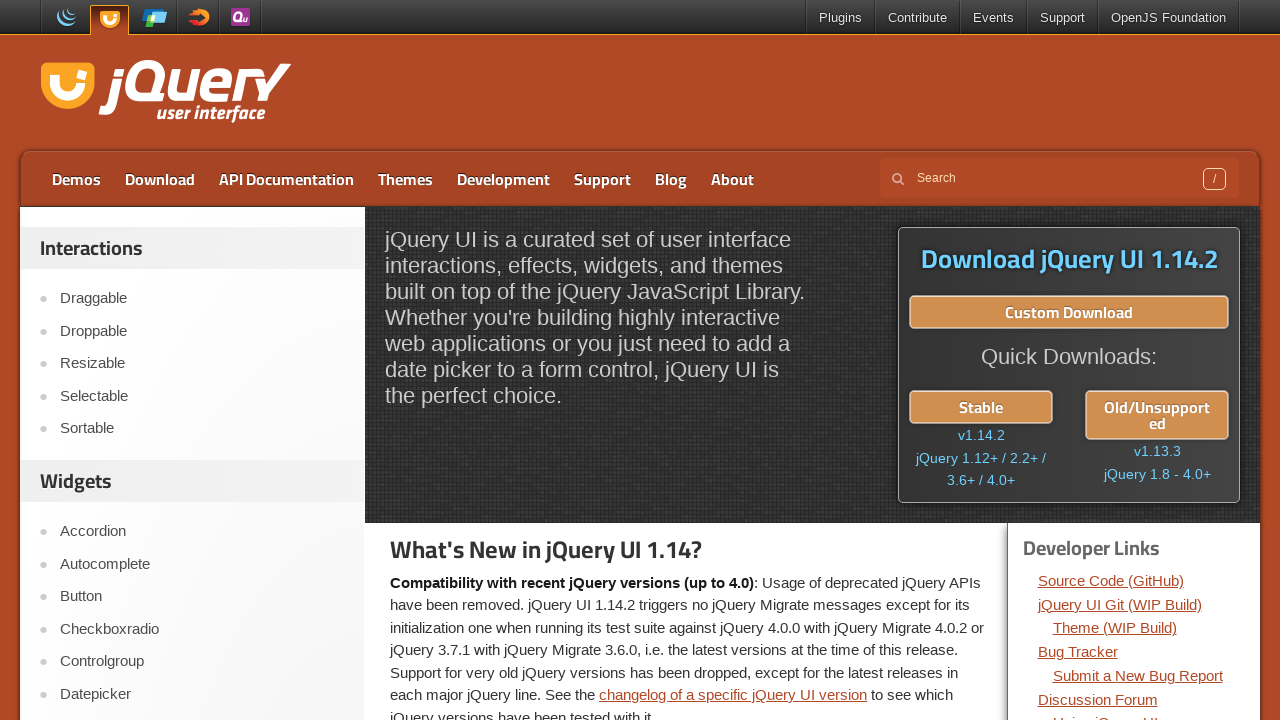

Performed right-click (context click) on the Autocomplete link at (202, 564) on internal:text="Autocomplete"s
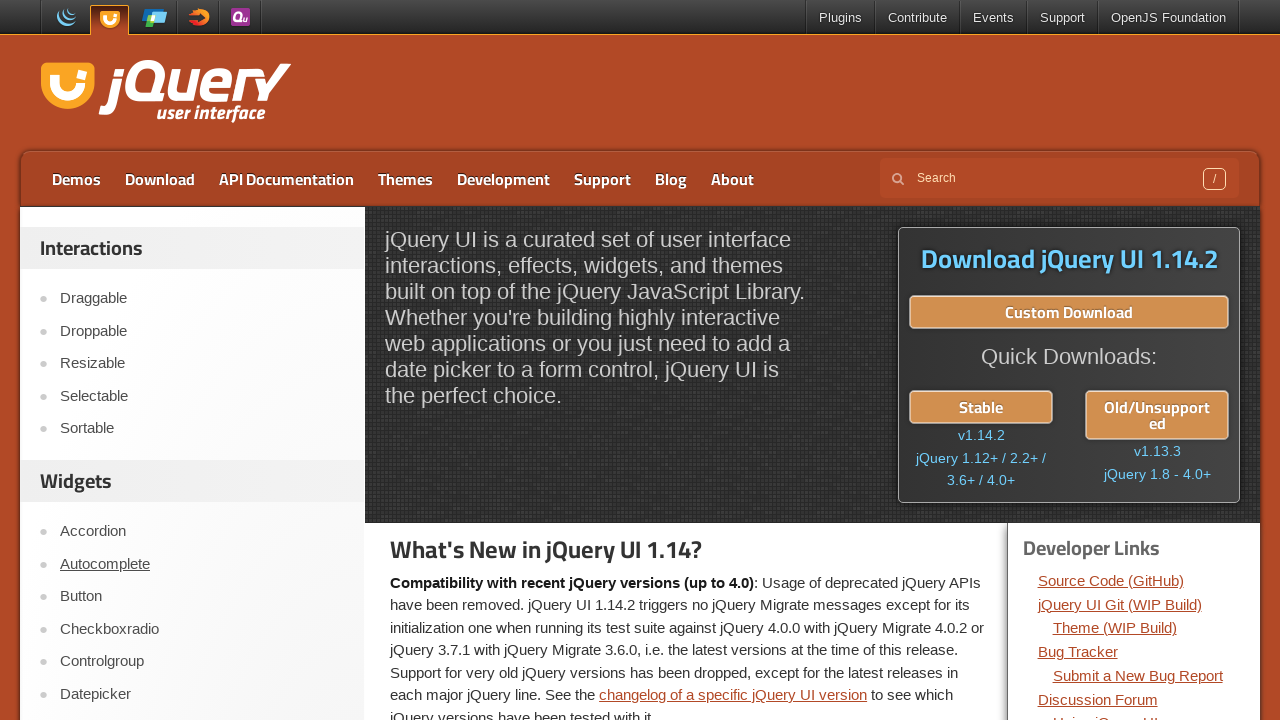

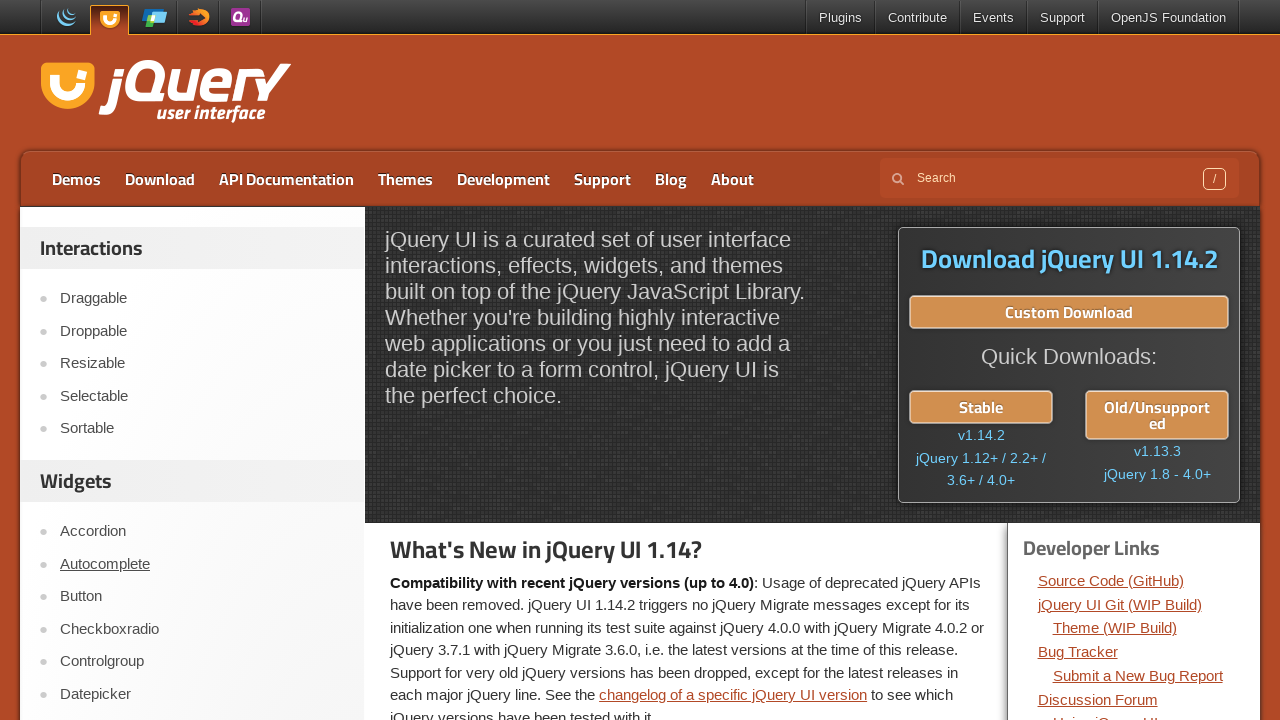